Tests that whitespace is trimmed from edited todo text

Starting URL: https://demo.playwright.dev/todomvc

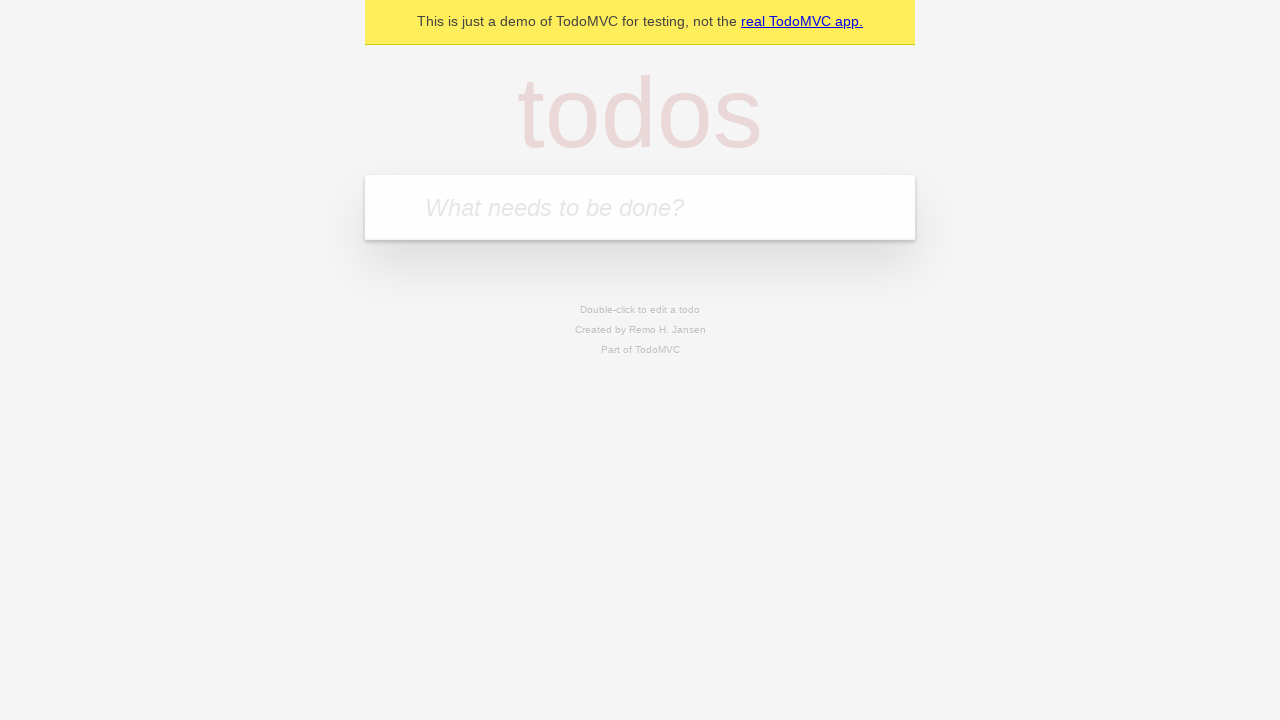

Filled first todo input with 'buy some cheese' on internal:attr=[placeholder="What needs to be done?"i]
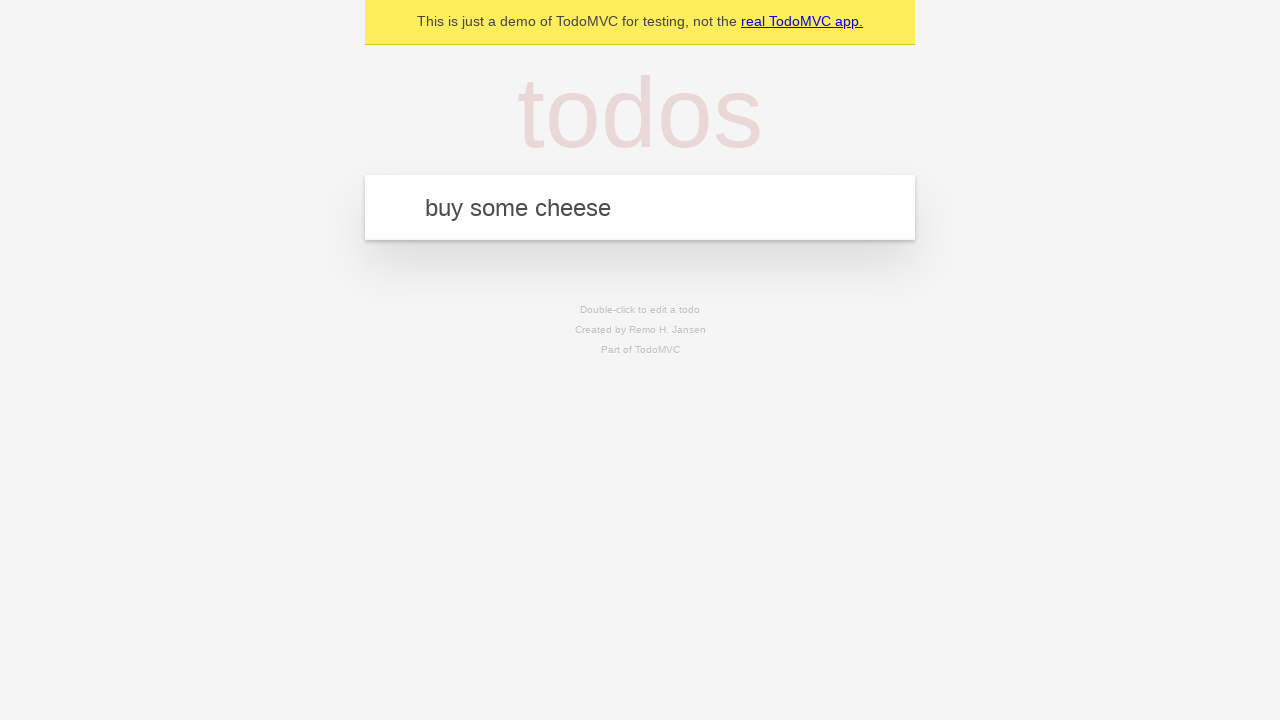

Pressed Enter to create first todo on internal:attr=[placeholder="What needs to be done?"i]
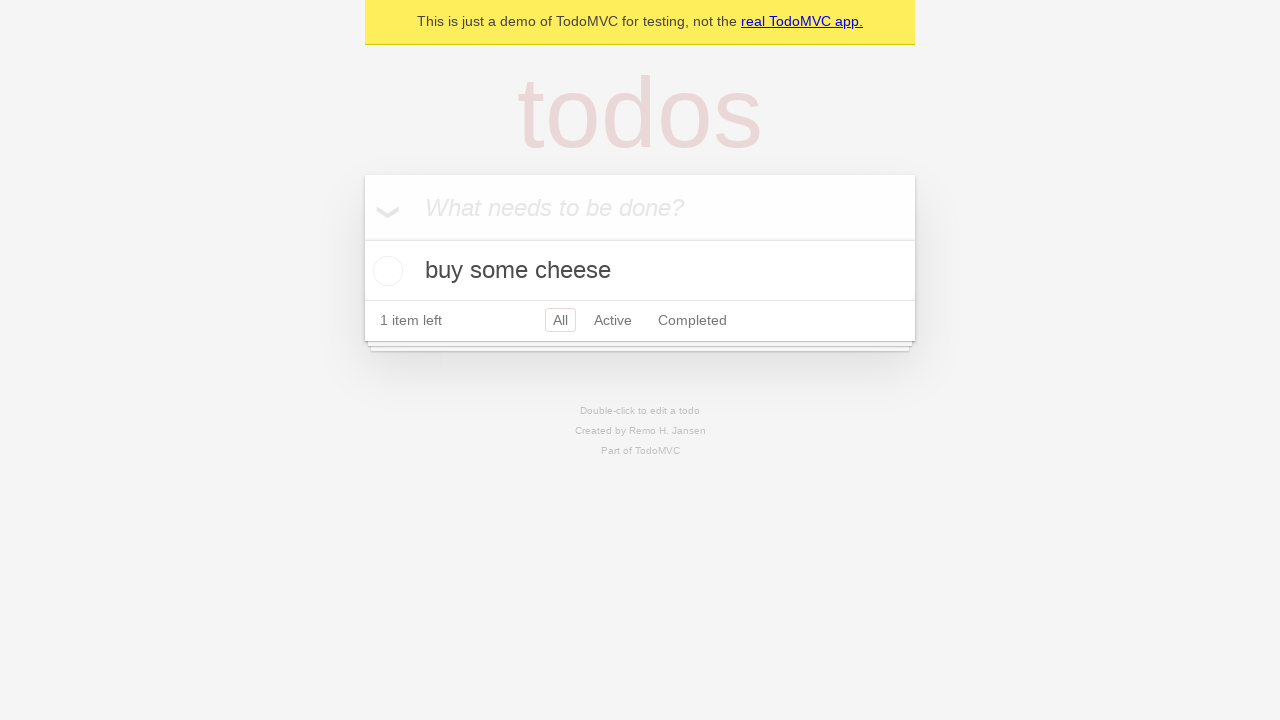

Filled second todo input with 'feed the cat' on internal:attr=[placeholder="What needs to be done?"i]
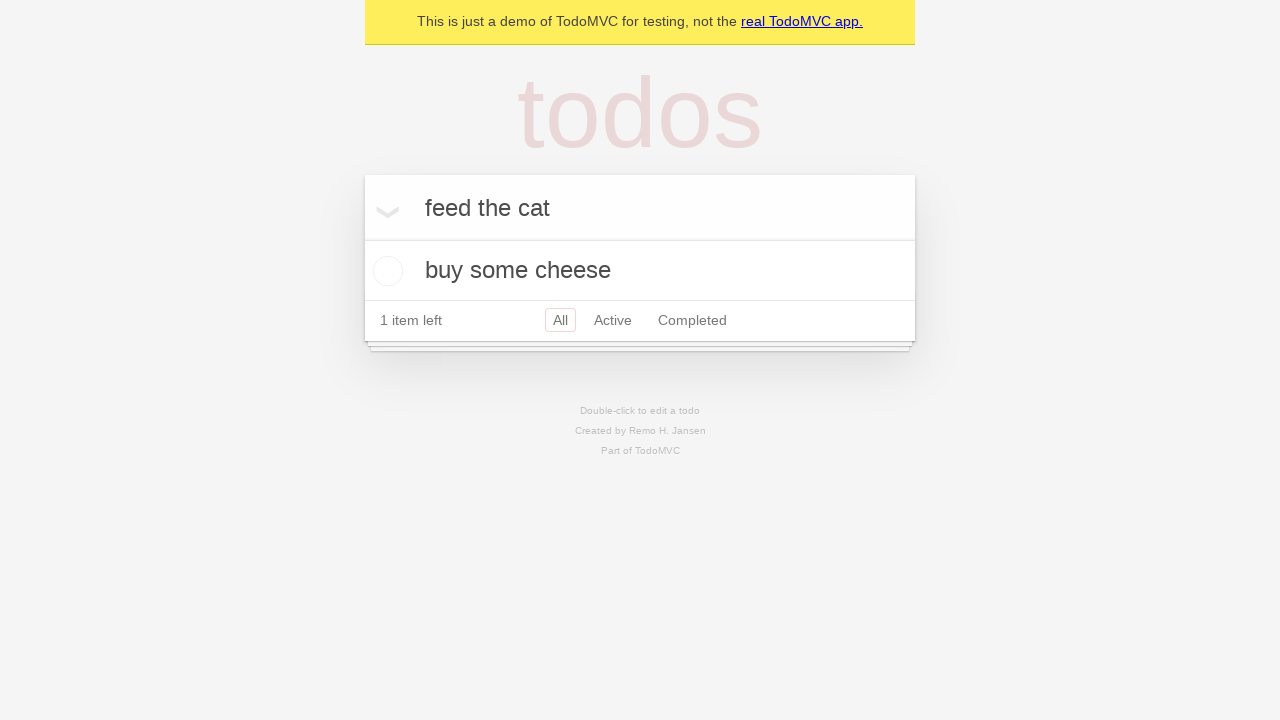

Pressed Enter to create second todo on internal:attr=[placeholder="What needs to be done?"i]
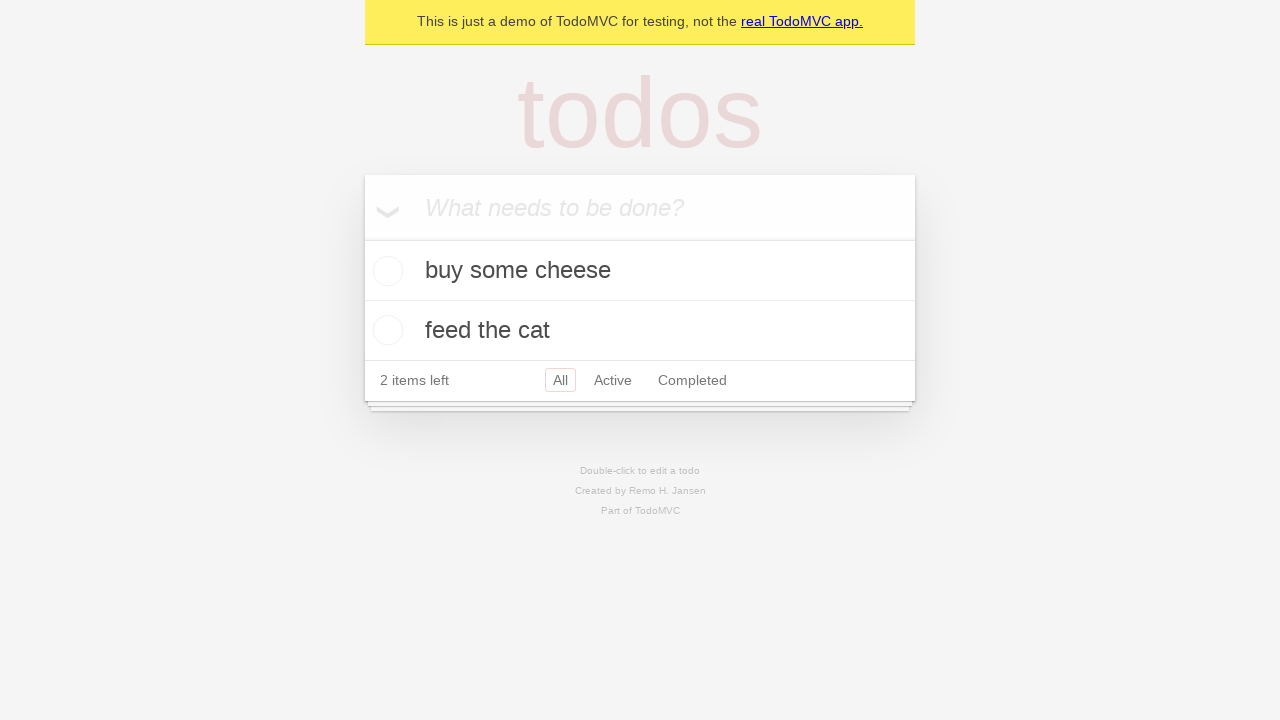

Filled third todo input with 'book a doctors appointment' on internal:attr=[placeholder="What needs to be done?"i]
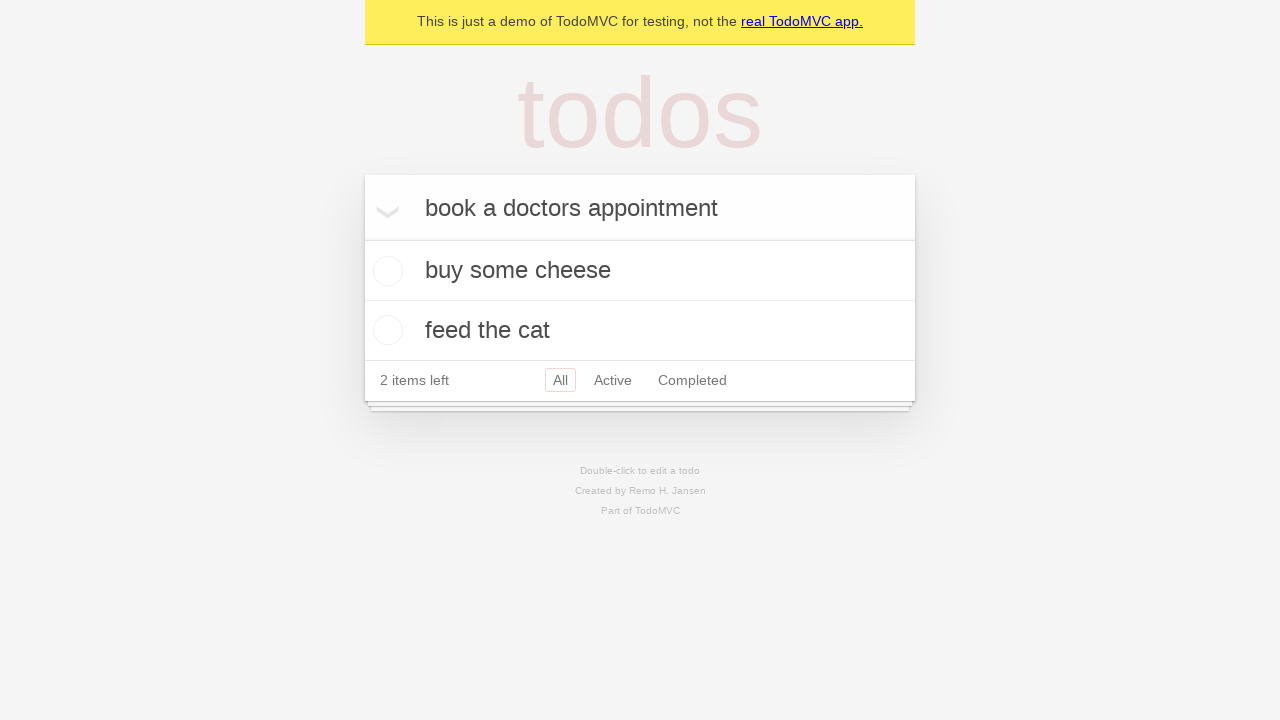

Pressed Enter to create third todo on internal:attr=[placeholder="What needs to be done?"i]
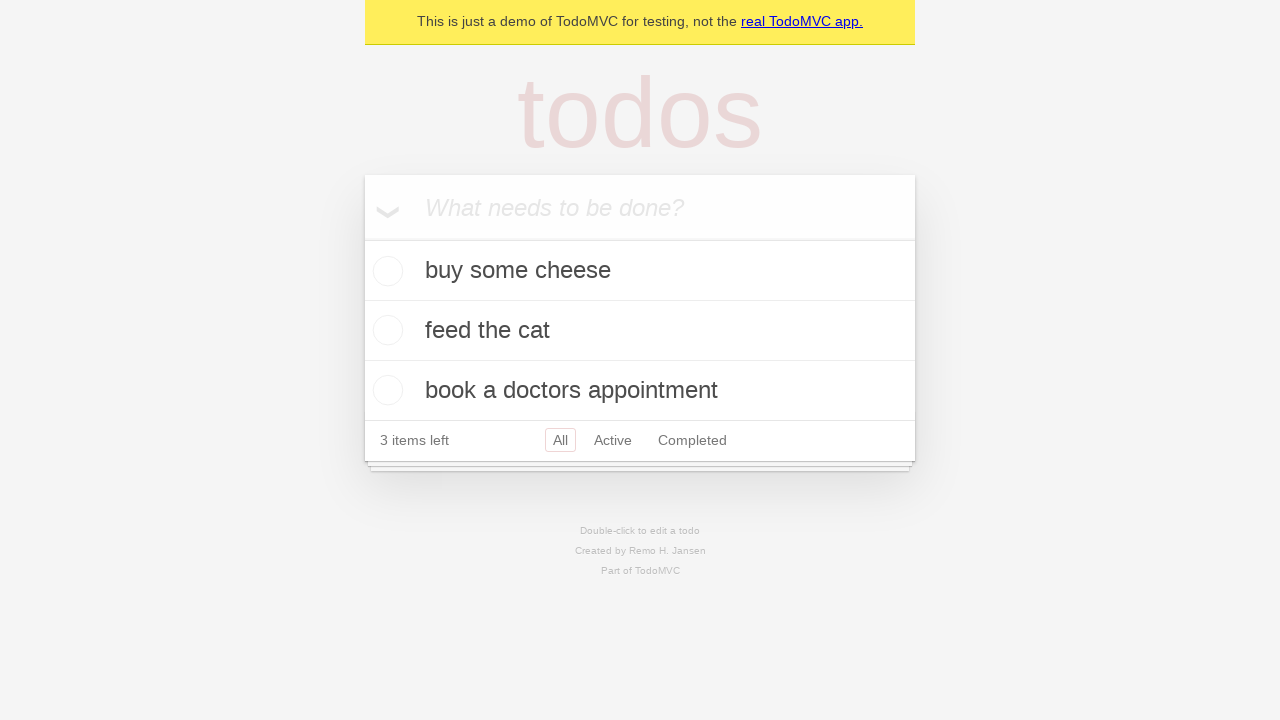

Double-clicked second todo item to enter edit mode at (640, 331) on internal:testid=[data-testid="todo-item"s] >> nth=1
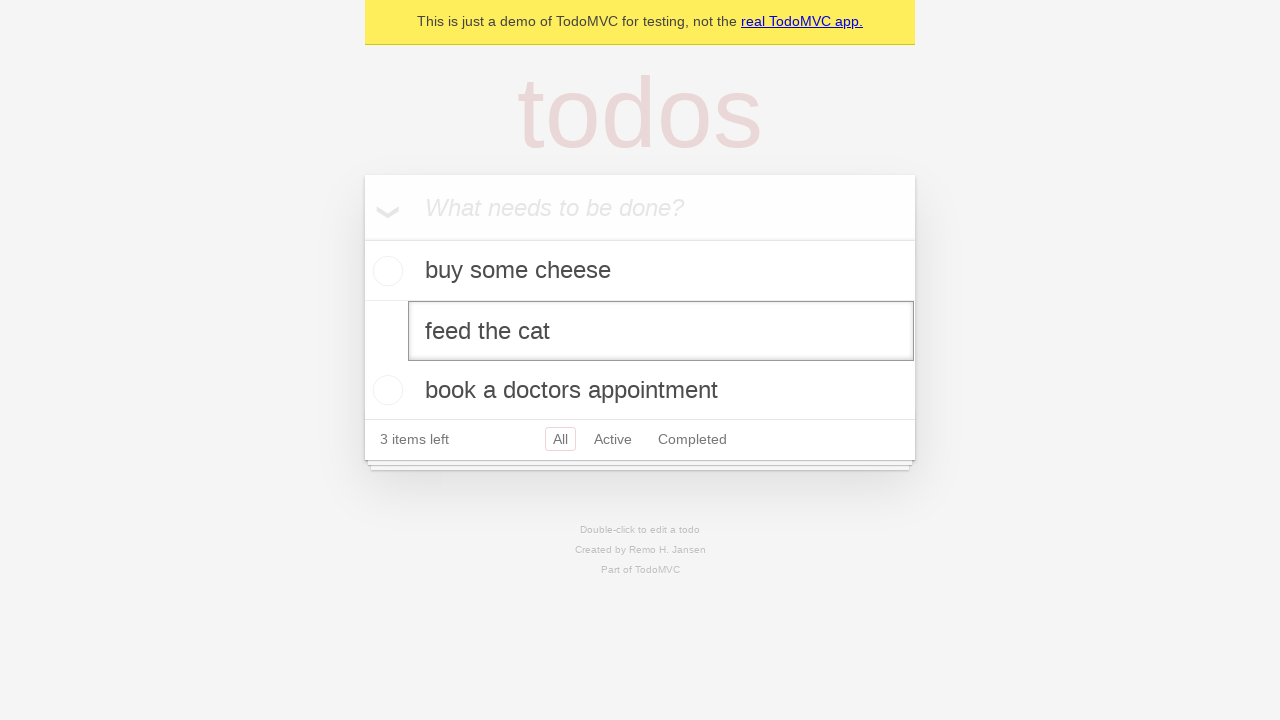

Filled edit textbox with text containing leading and trailing whitespace on internal:testid=[data-testid="todo-item"s] >> nth=1 >> internal:role=textbox[nam
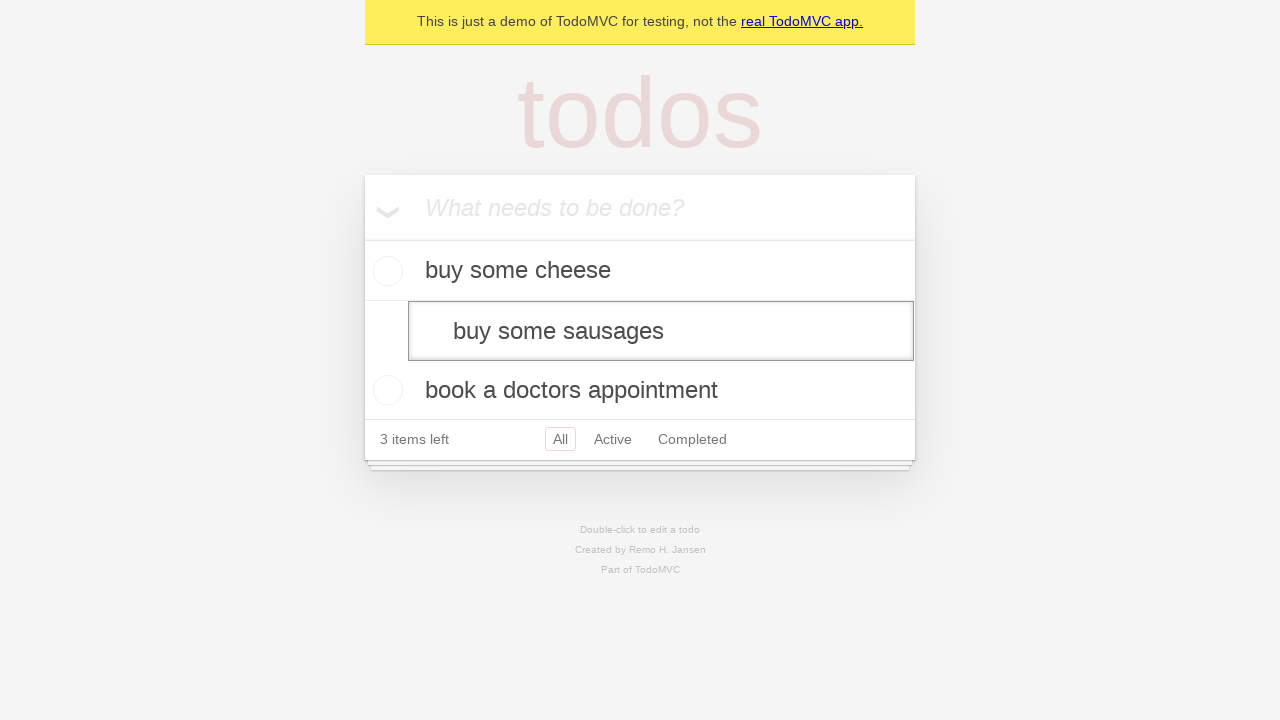

Pressed Enter to confirm edited todo text - whitespace should be trimmed on internal:testid=[data-testid="todo-item"s] >> nth=1 >> internal:role=textbox[nam
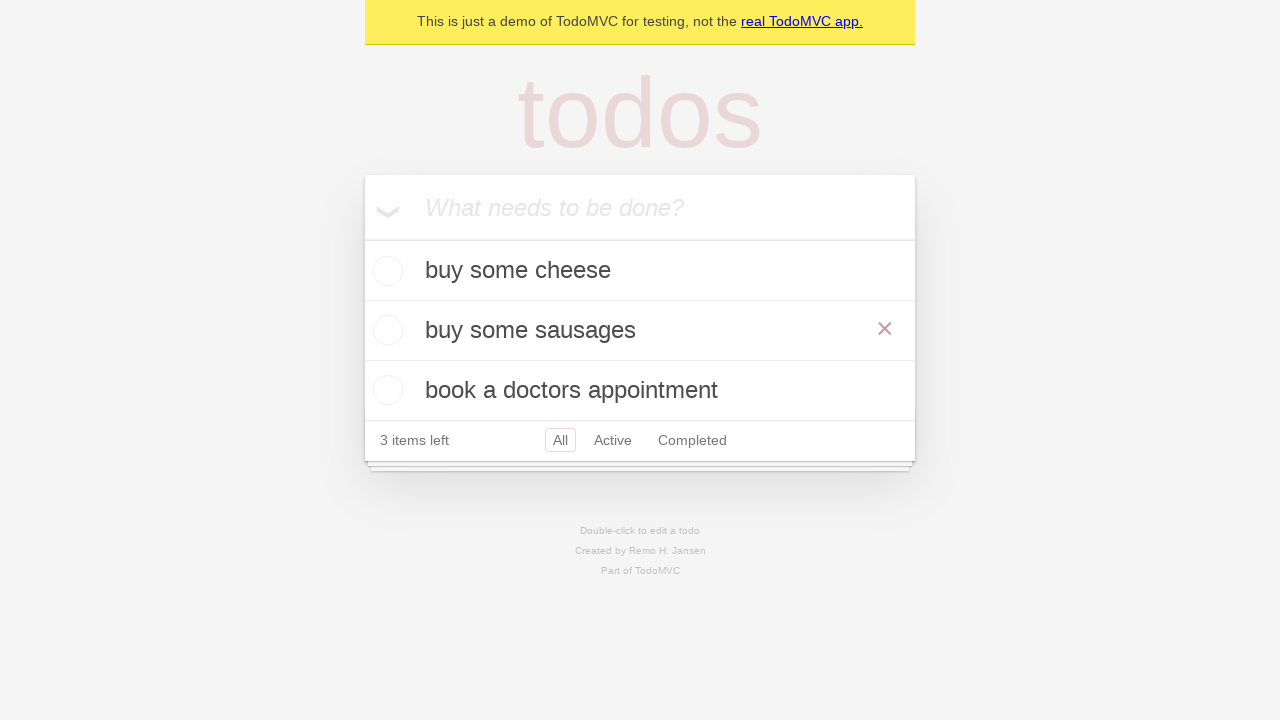

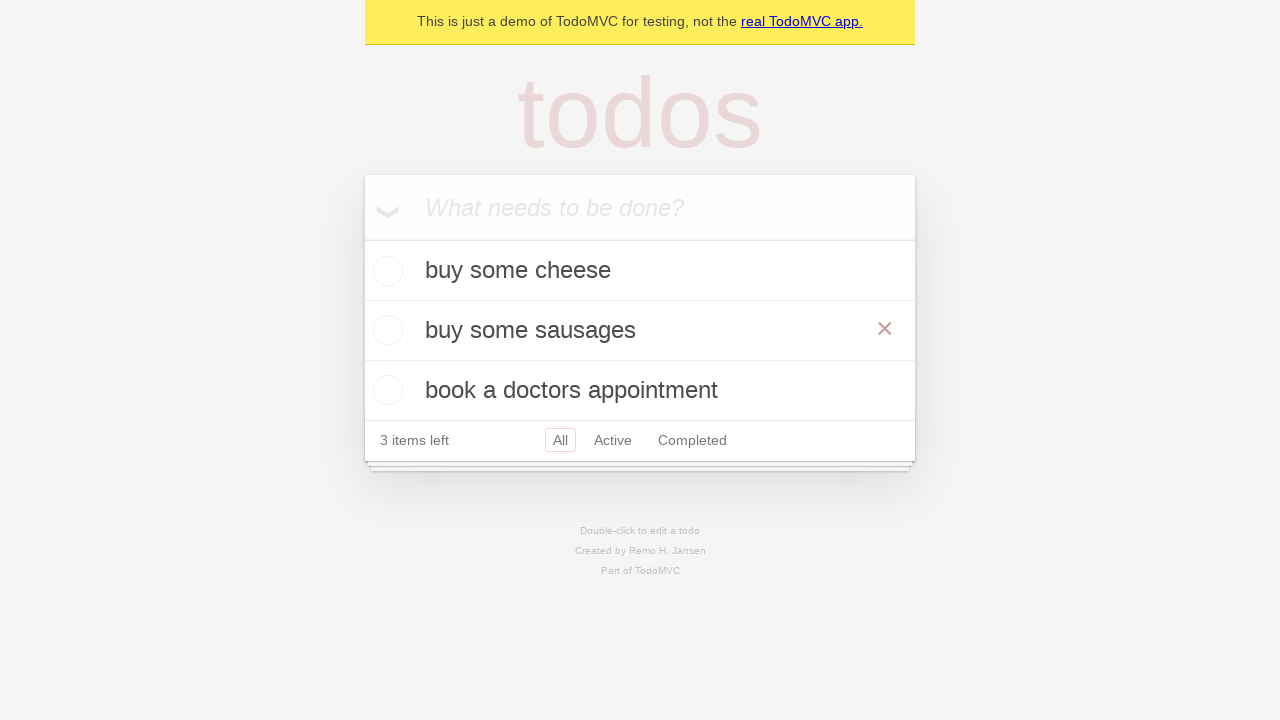